Tests window switching functionality by clicking links to open Google, Facebook, and Tiki in new windows, verifying titles, and closing all child windows

Starting URL: https://automationfc.github.io/basic-form/index.html

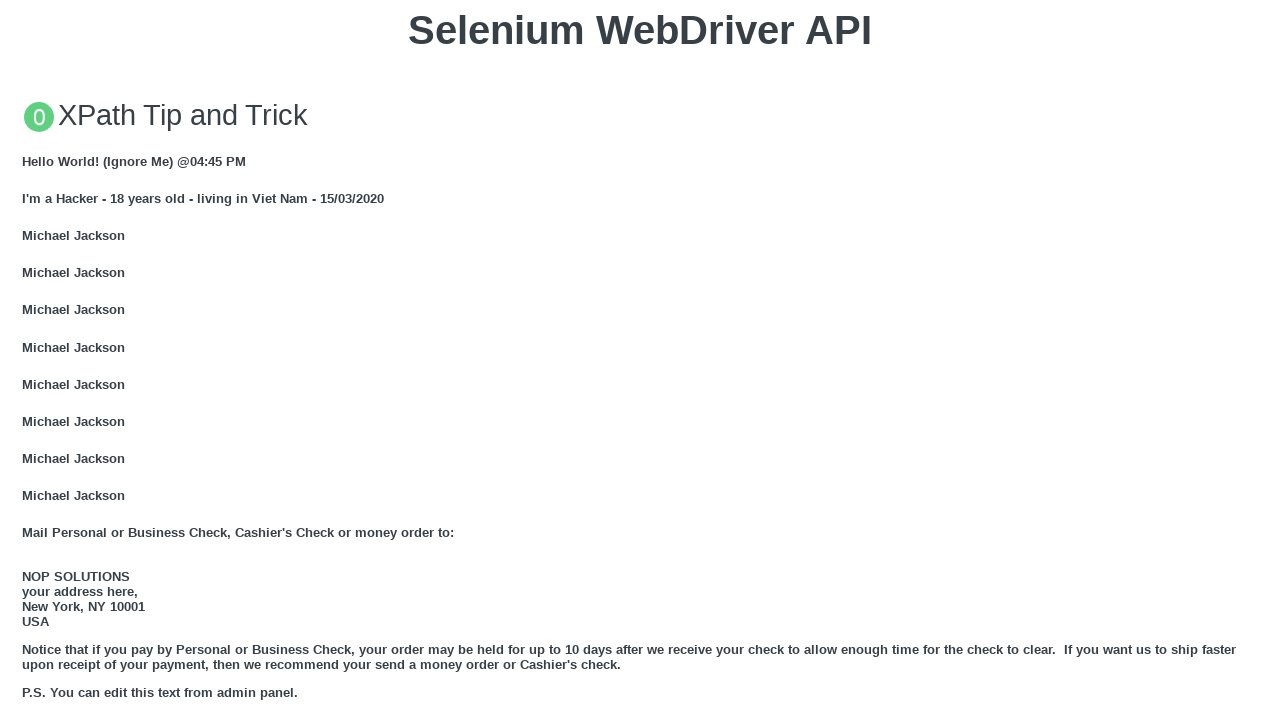

Stored main window reference
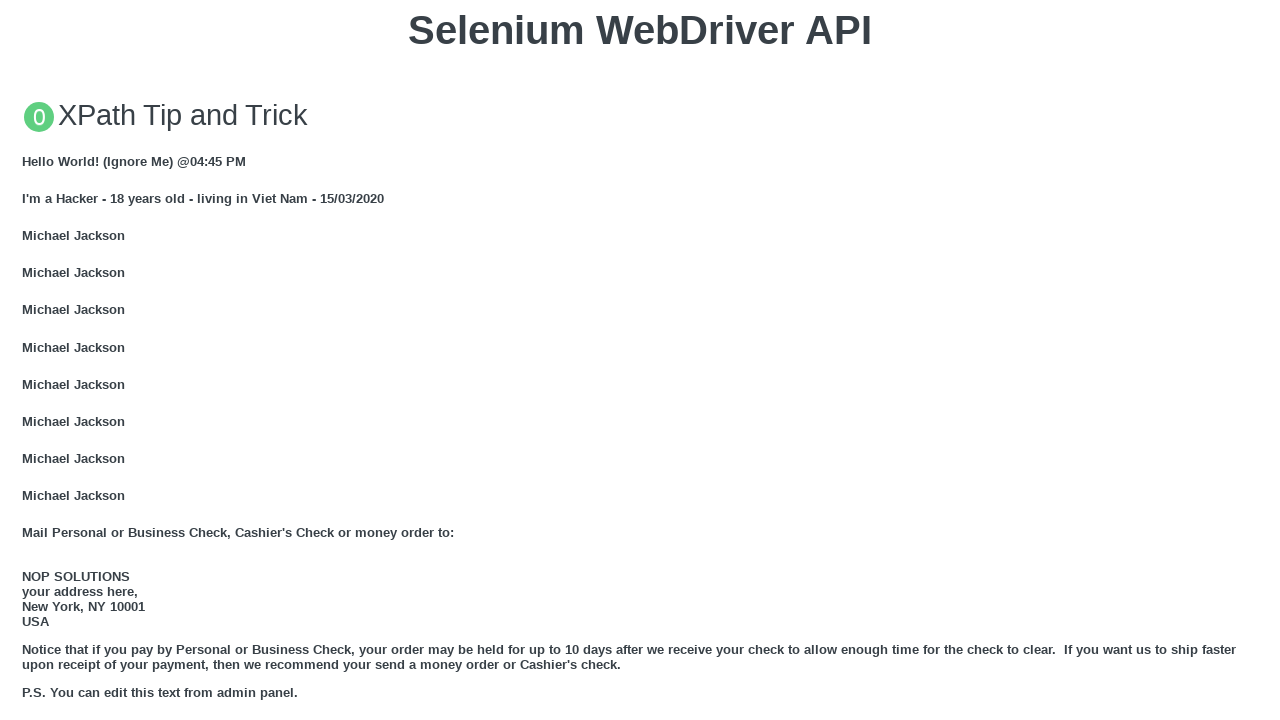

Clicked Google link to open new window at (56, 360) on xpath=//a[text()='GOOGLE']
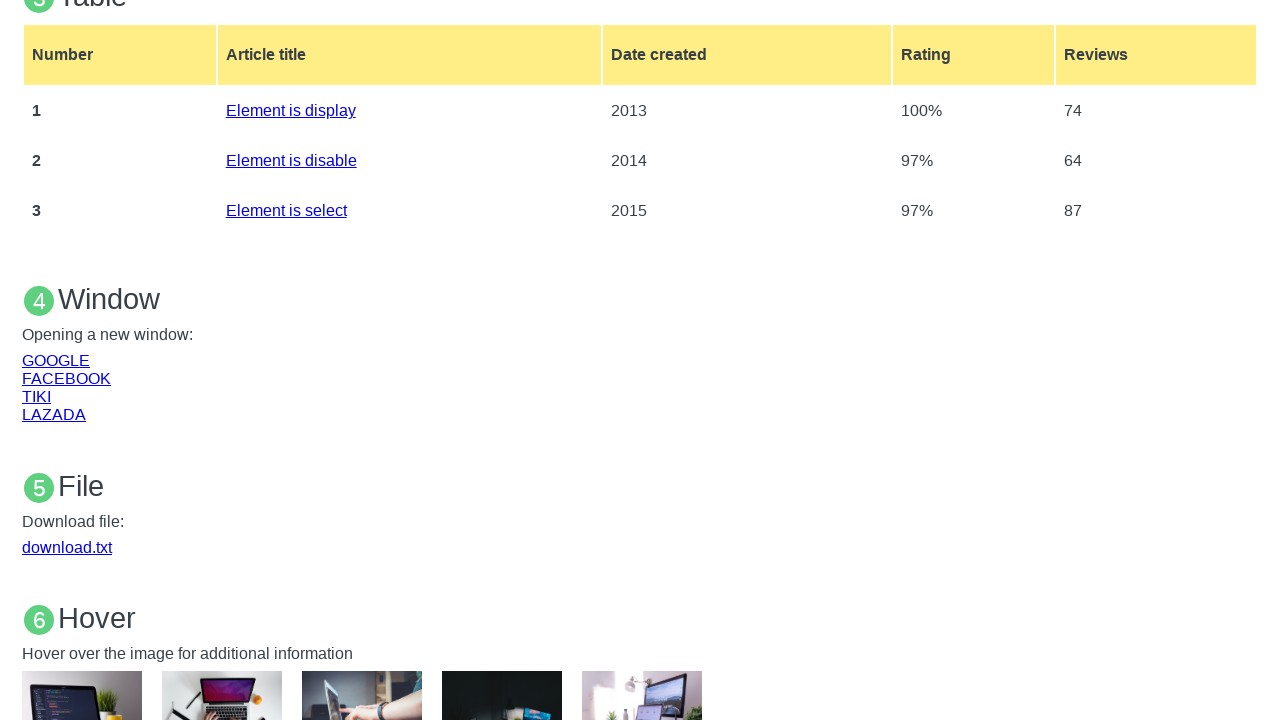

Google page object captured
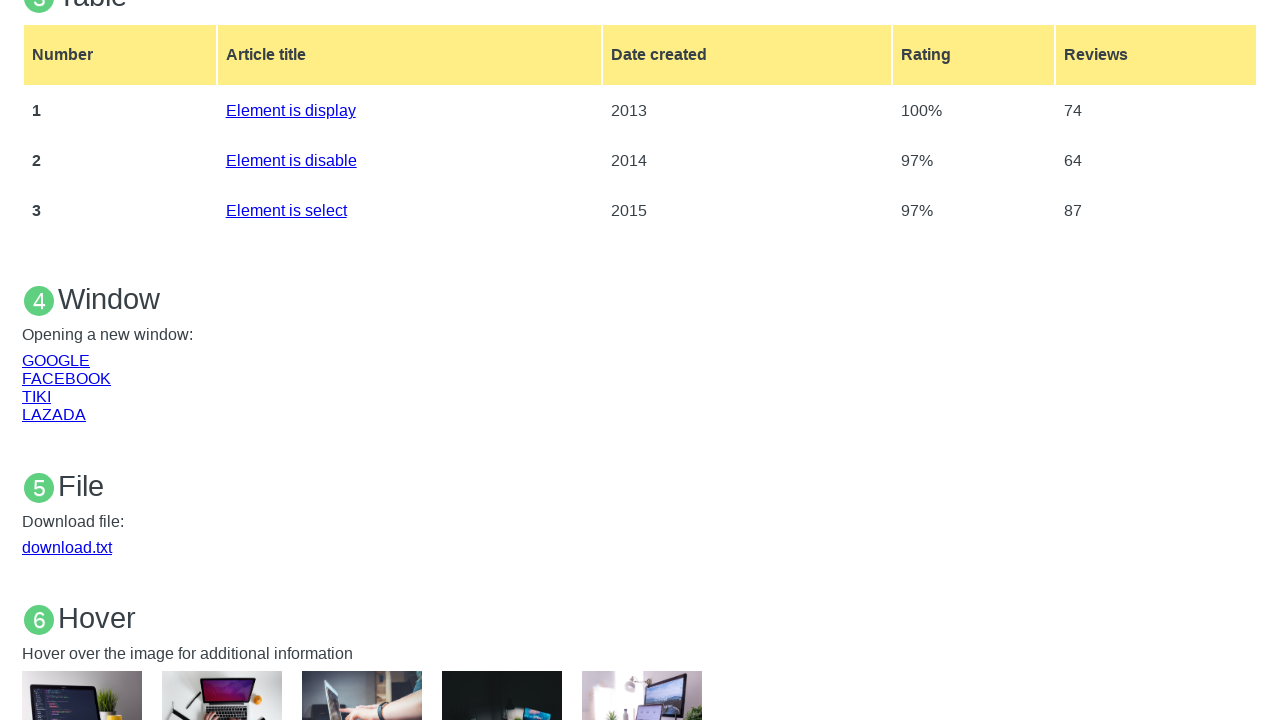

Google page loaded
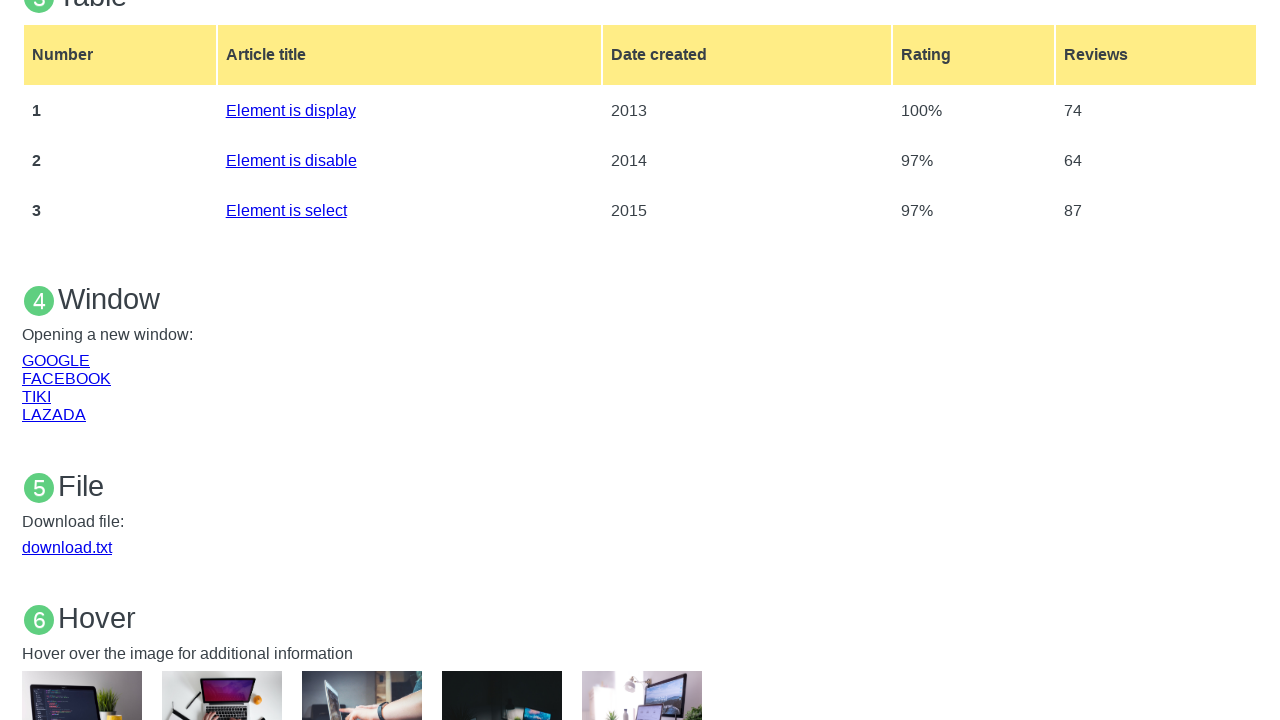

Switched to main window
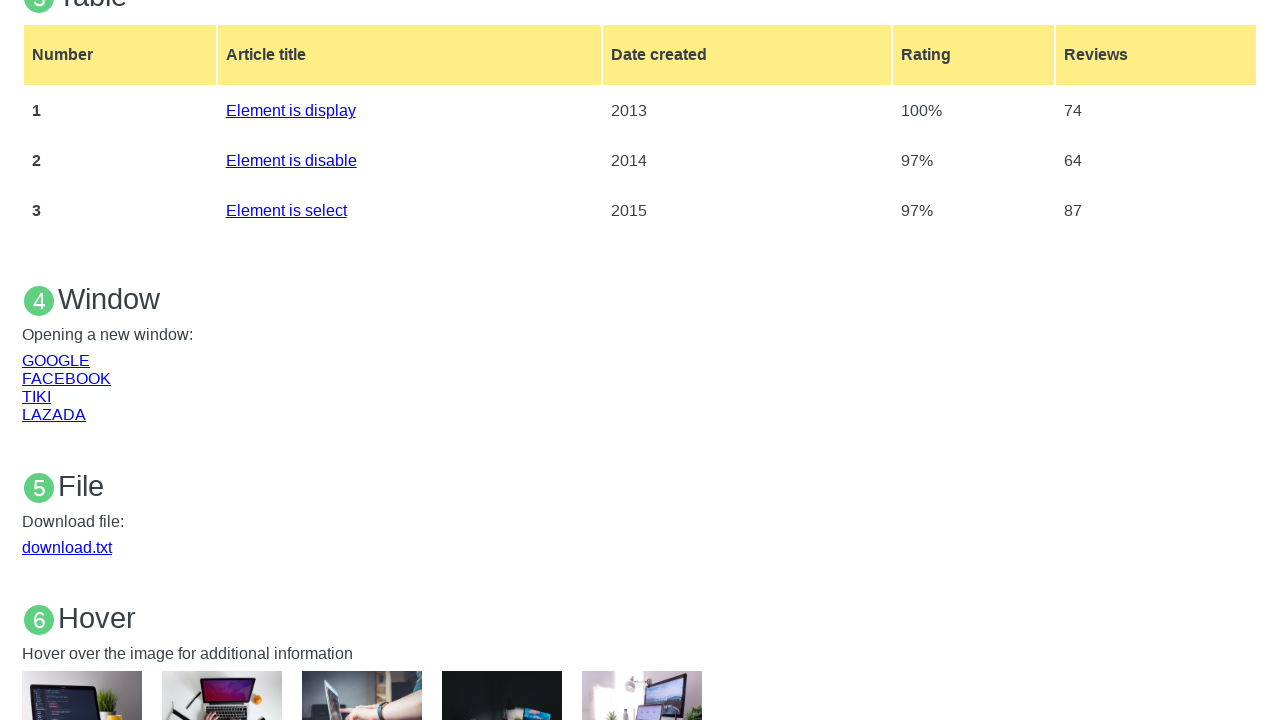

Clicked Facebook link to open new window at (66, 378) on xpath=//a[text()='FACEBOOK']
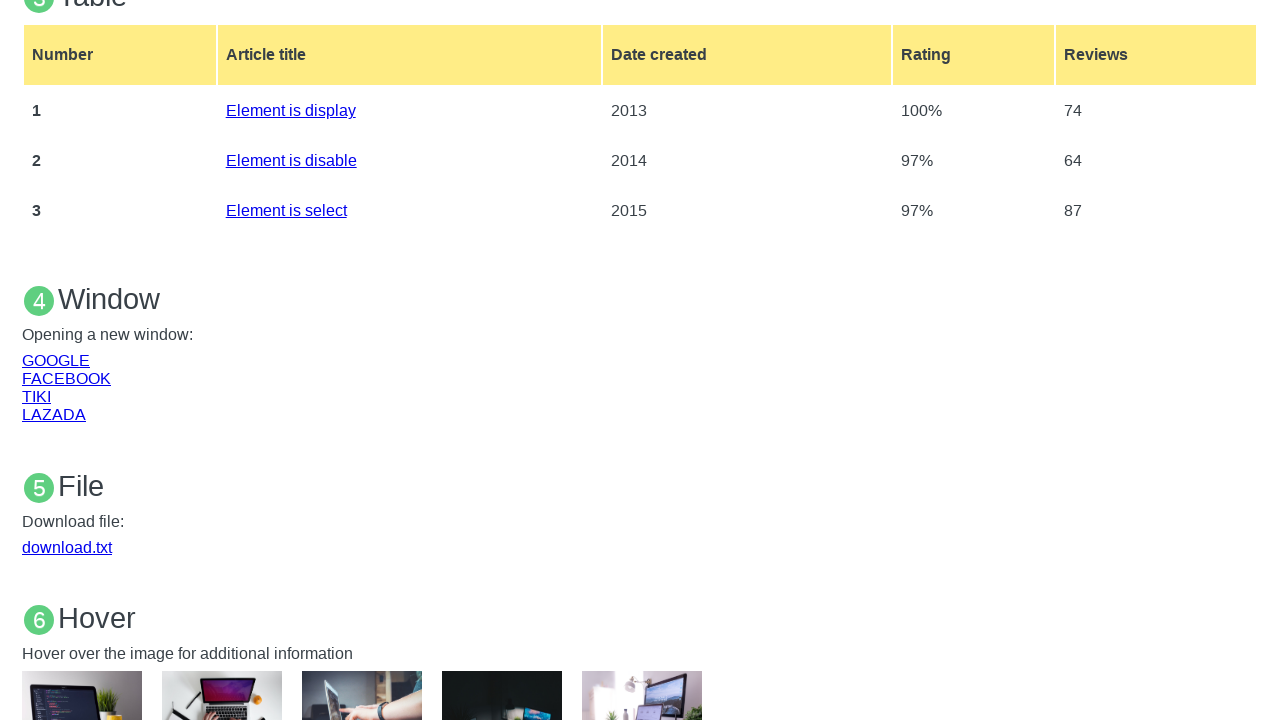

Facebook page object captured
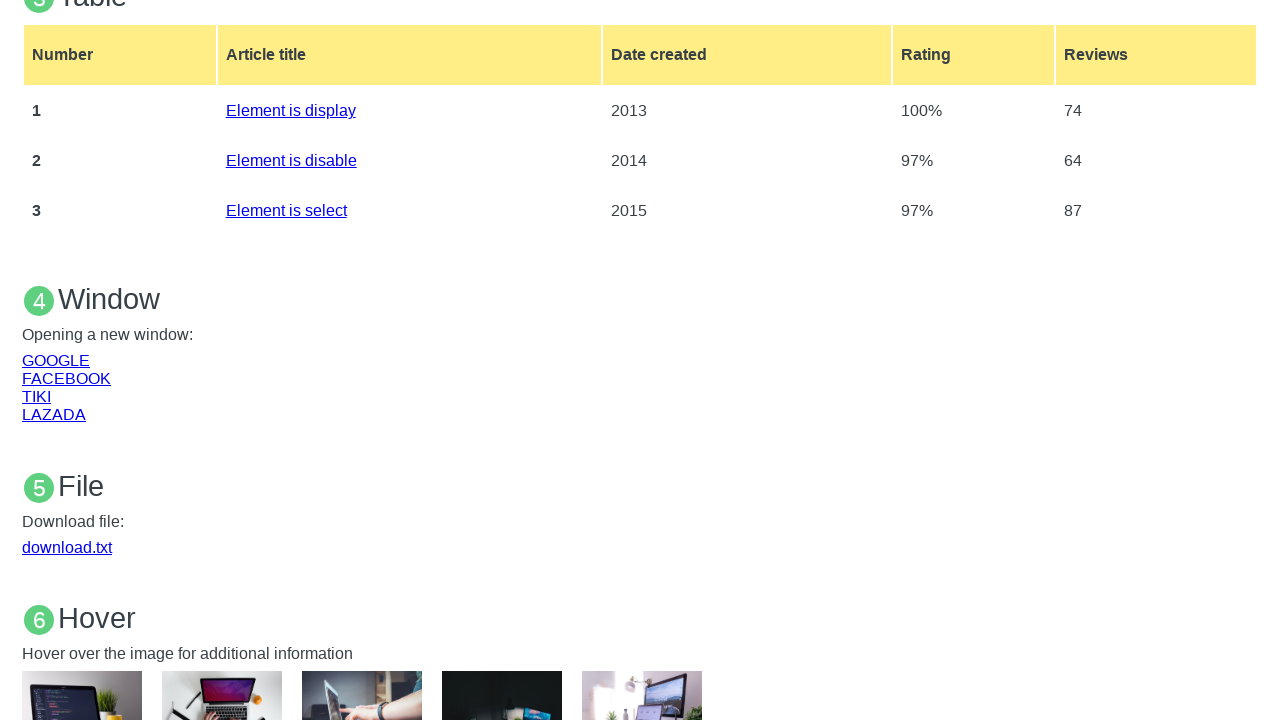

Facebook page loaded
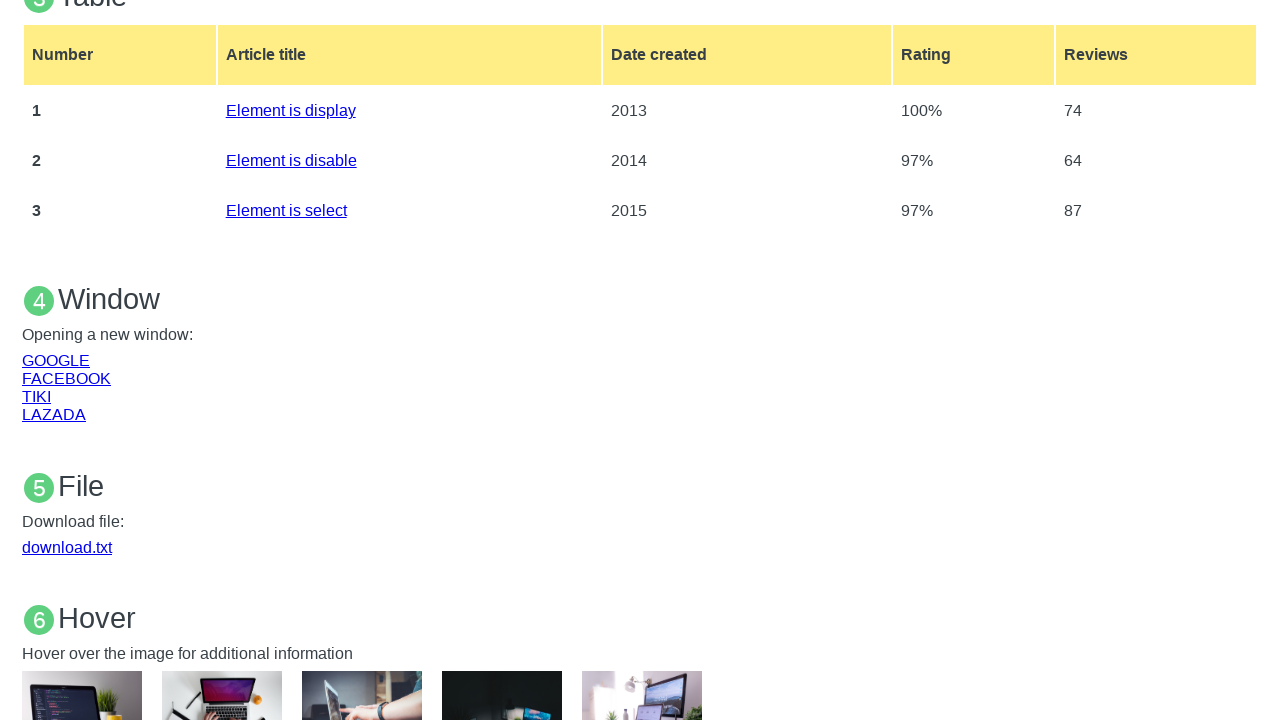

Switched to main window
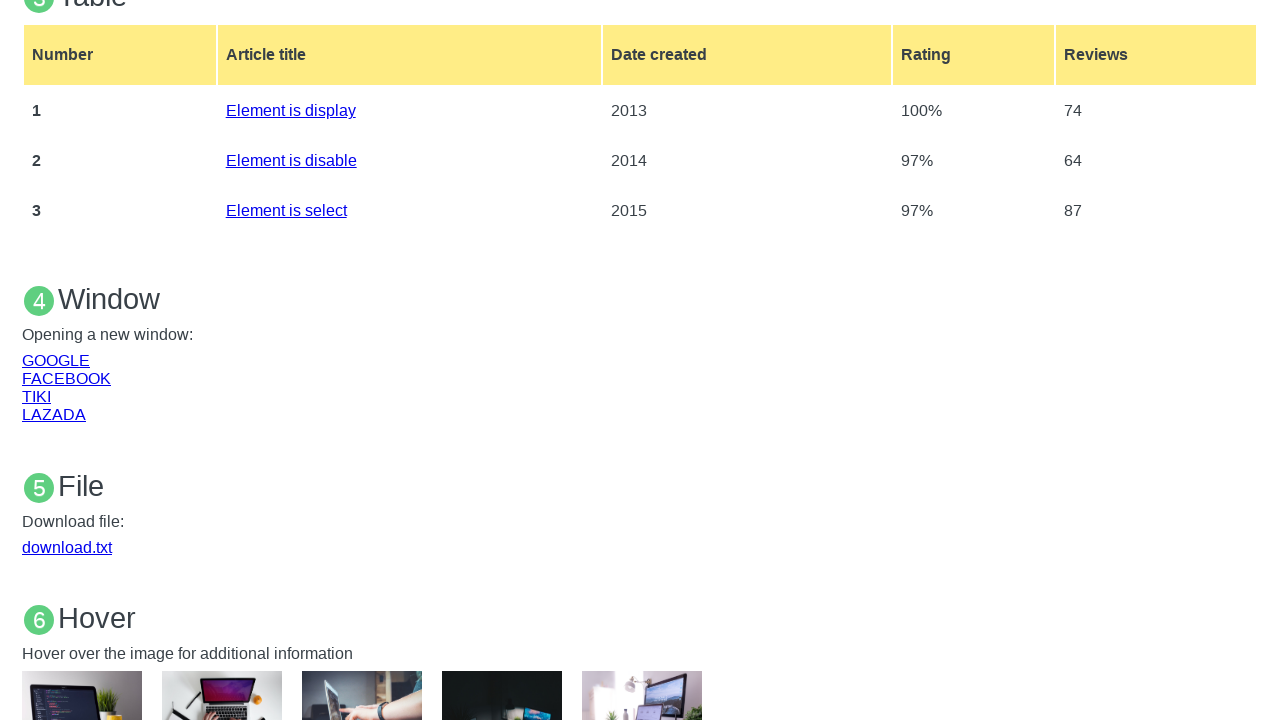

Clicked Tiki link to open new window at (36, 396) on xpath=//a[text()='TIKI']
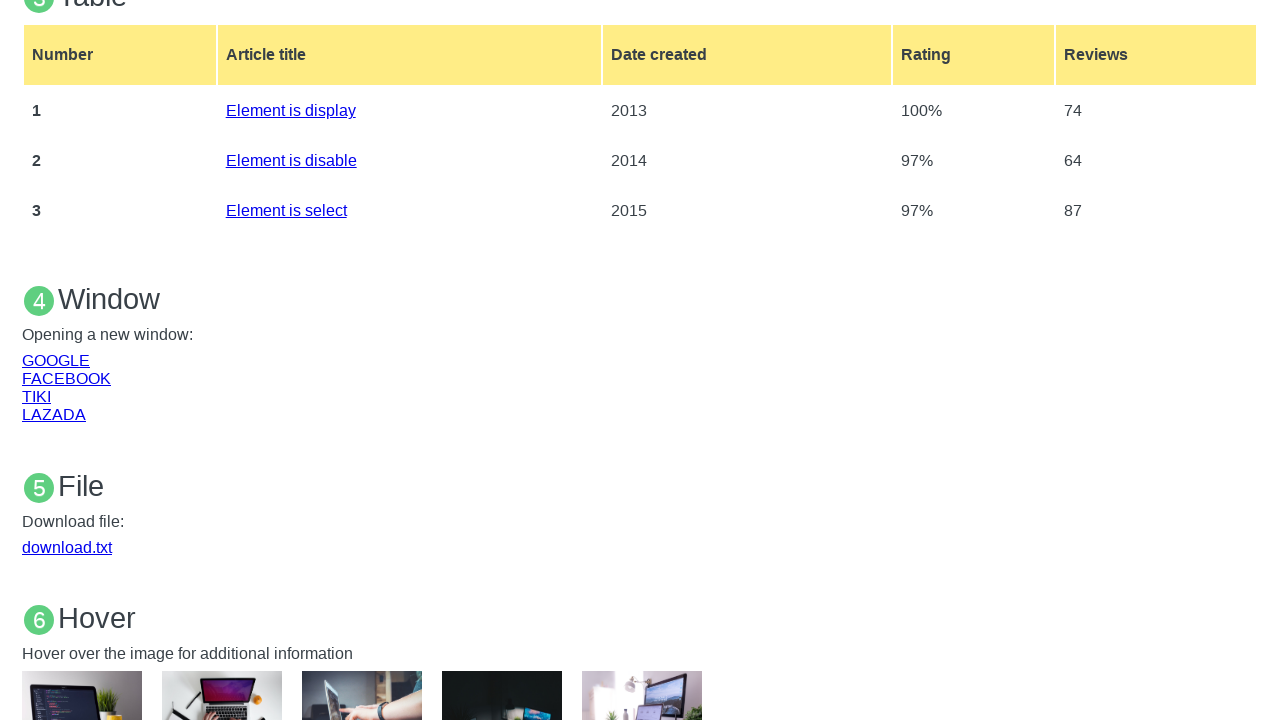

Tiki page object captured
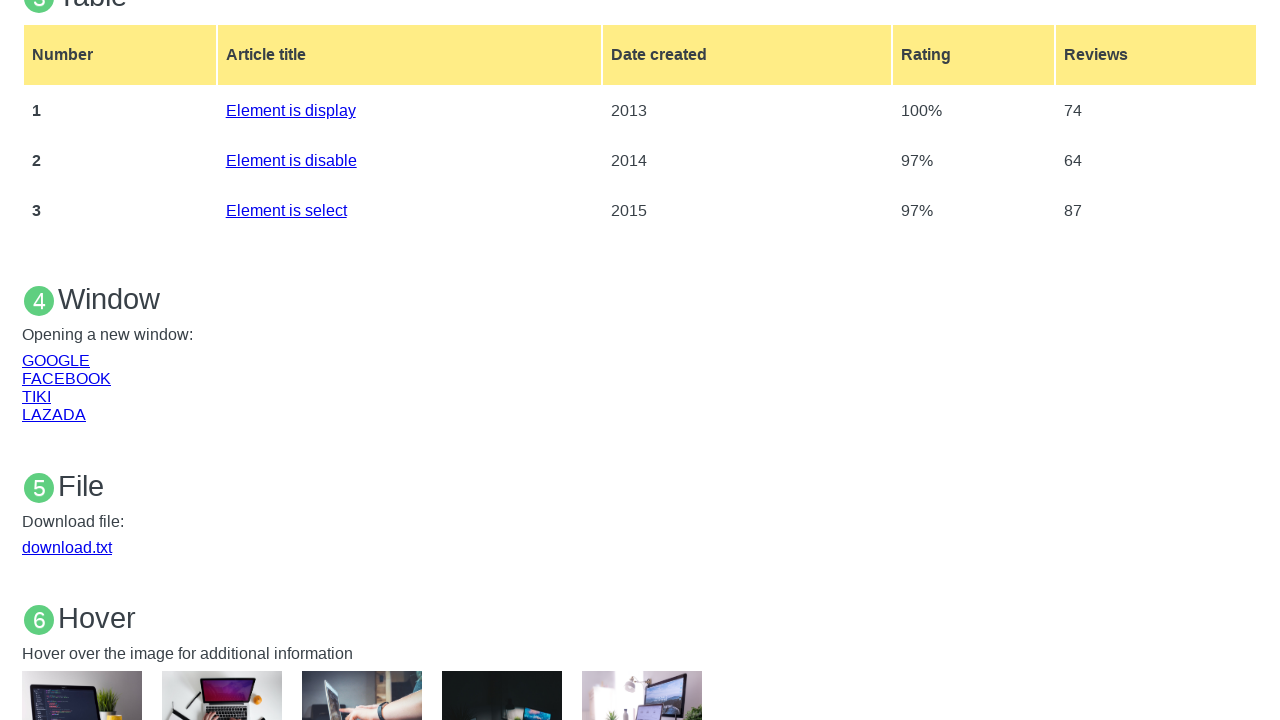

Tiki page loaded
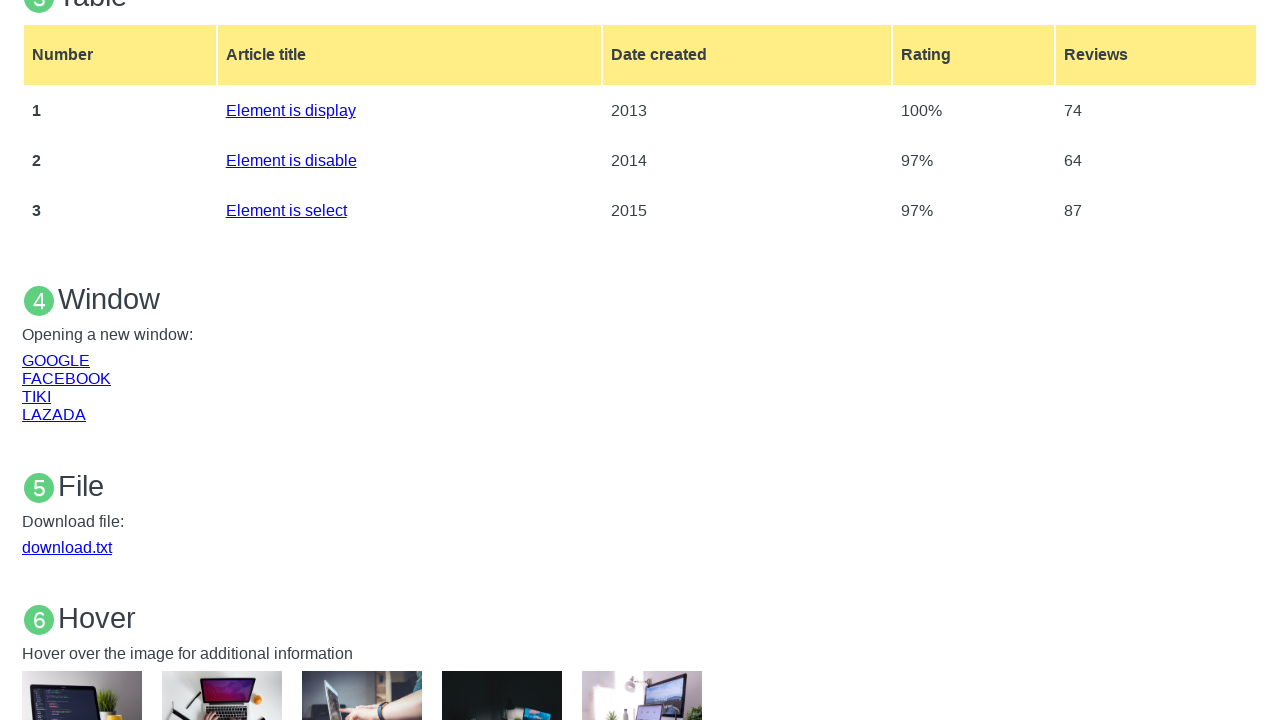

Closed child window
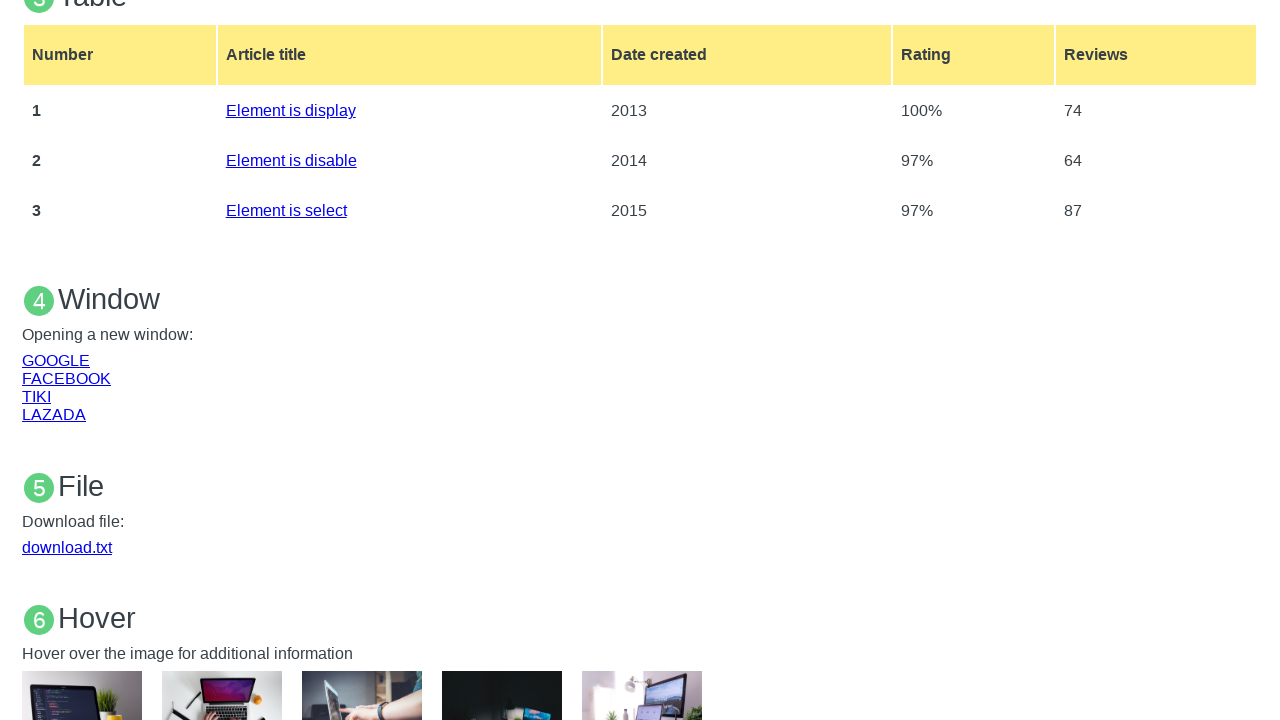

Closed child window
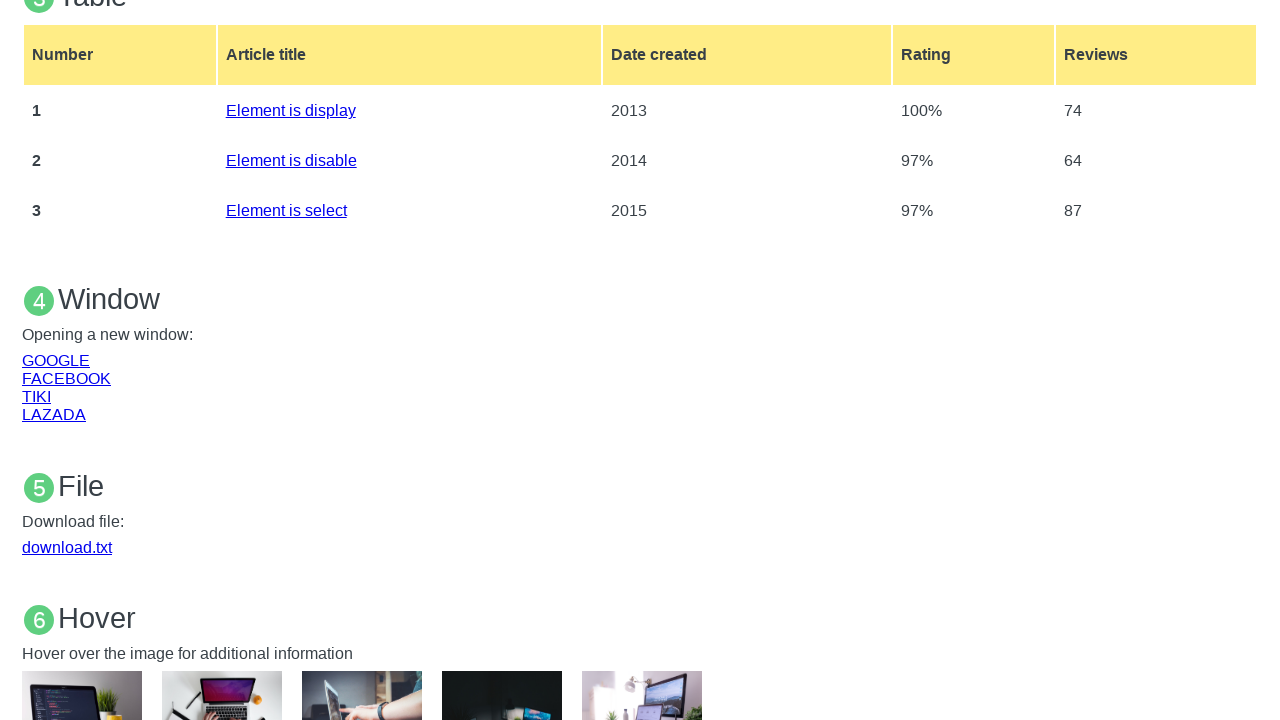

Closed child window
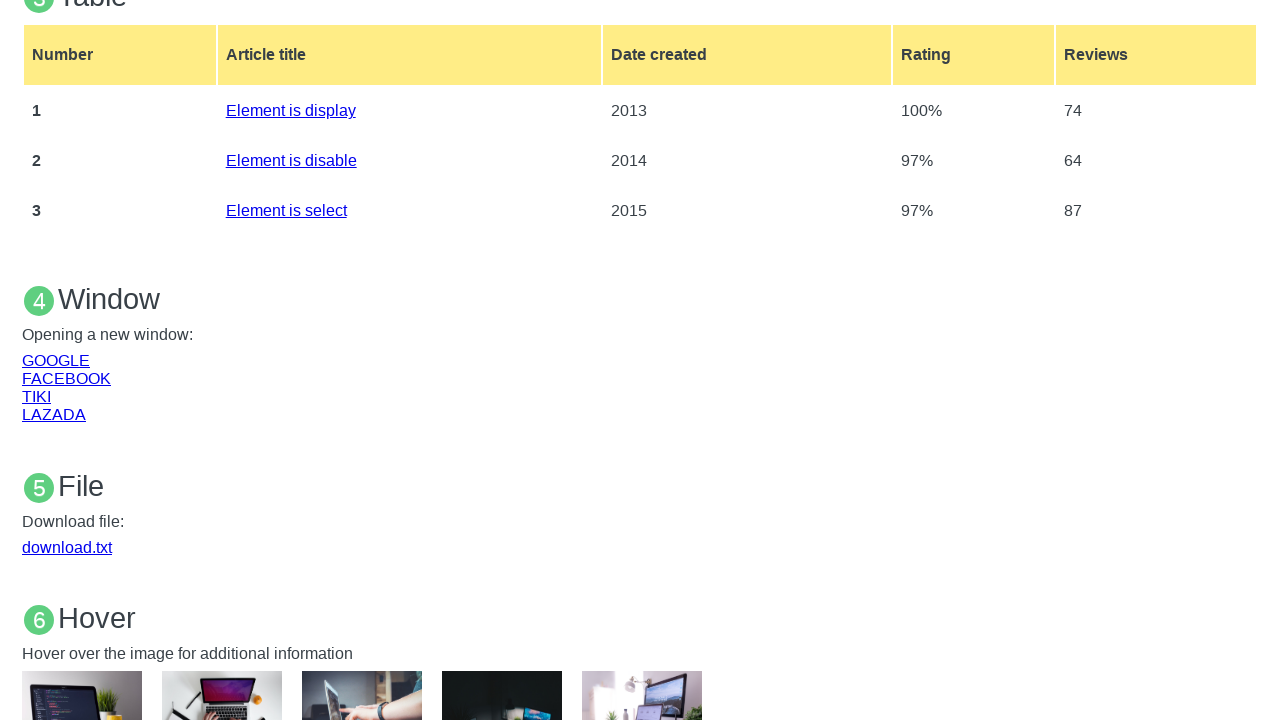

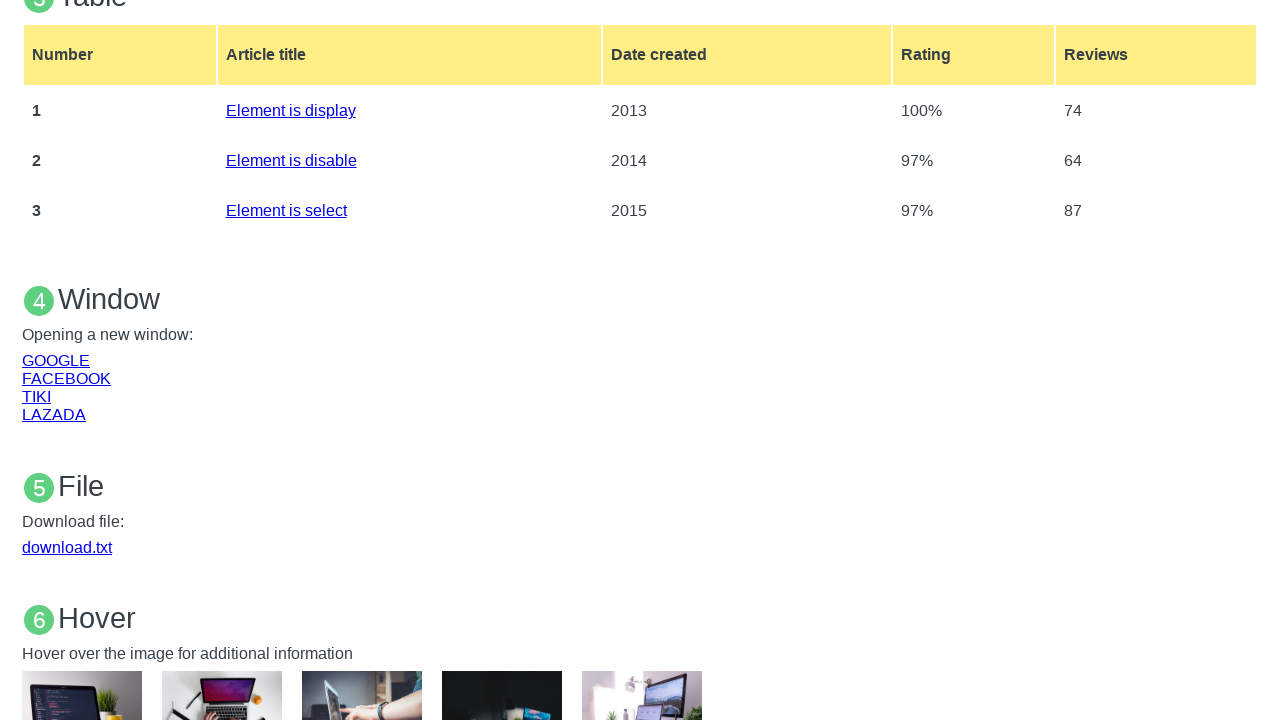